Tests navigation to status code 404 page

Starting URL: https://the-internet.herokuapp.com/

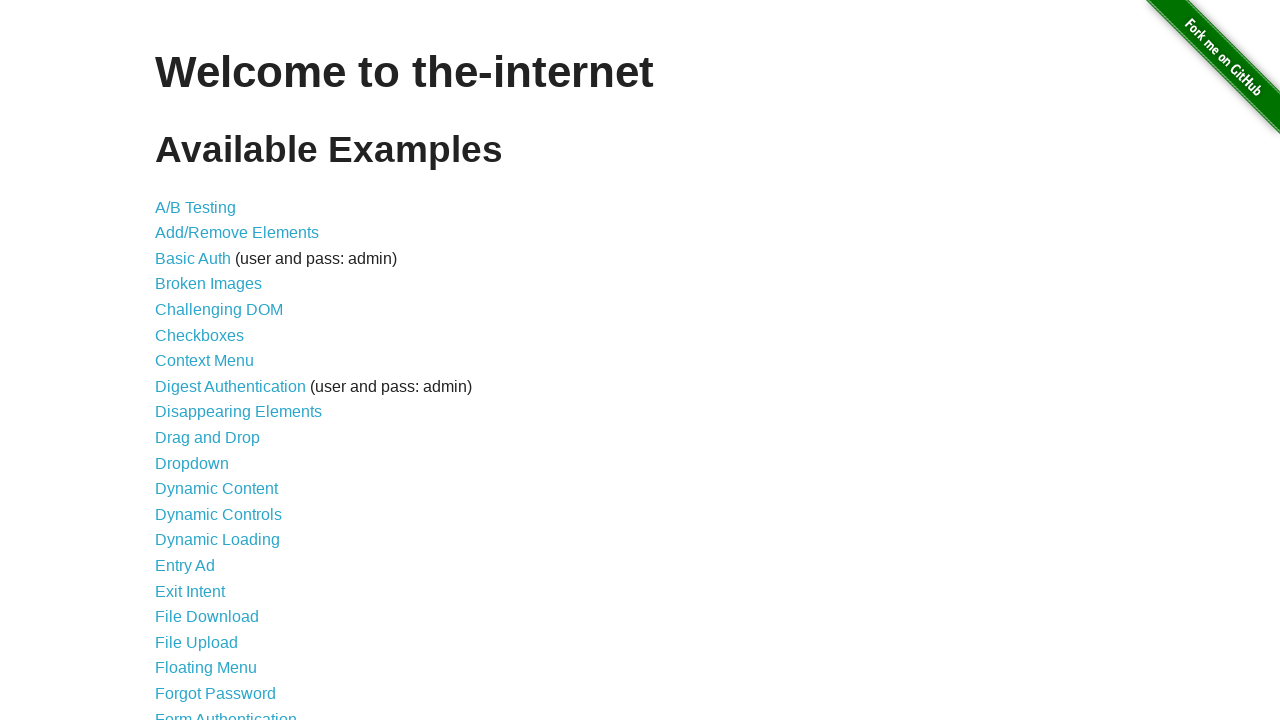

Clicked on status codes link at (203, 600) on xpath=//a[@href='/status_codes']
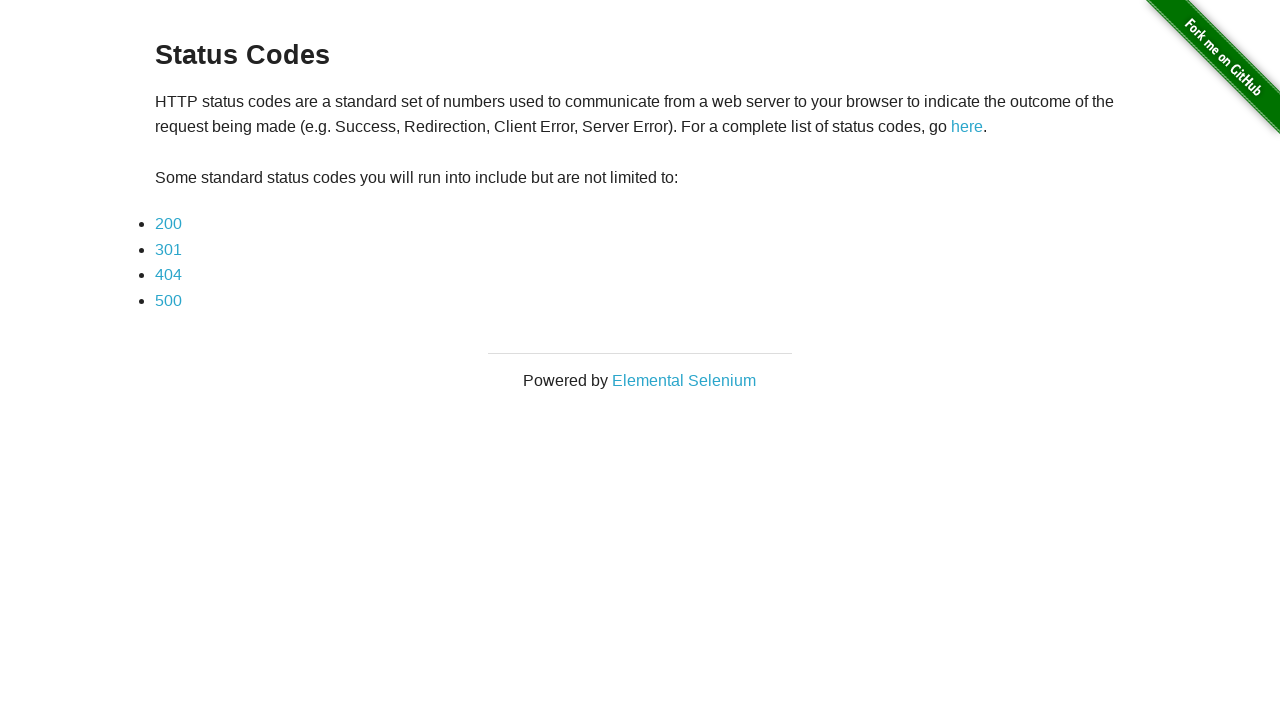

Waited for 404 status code link to load
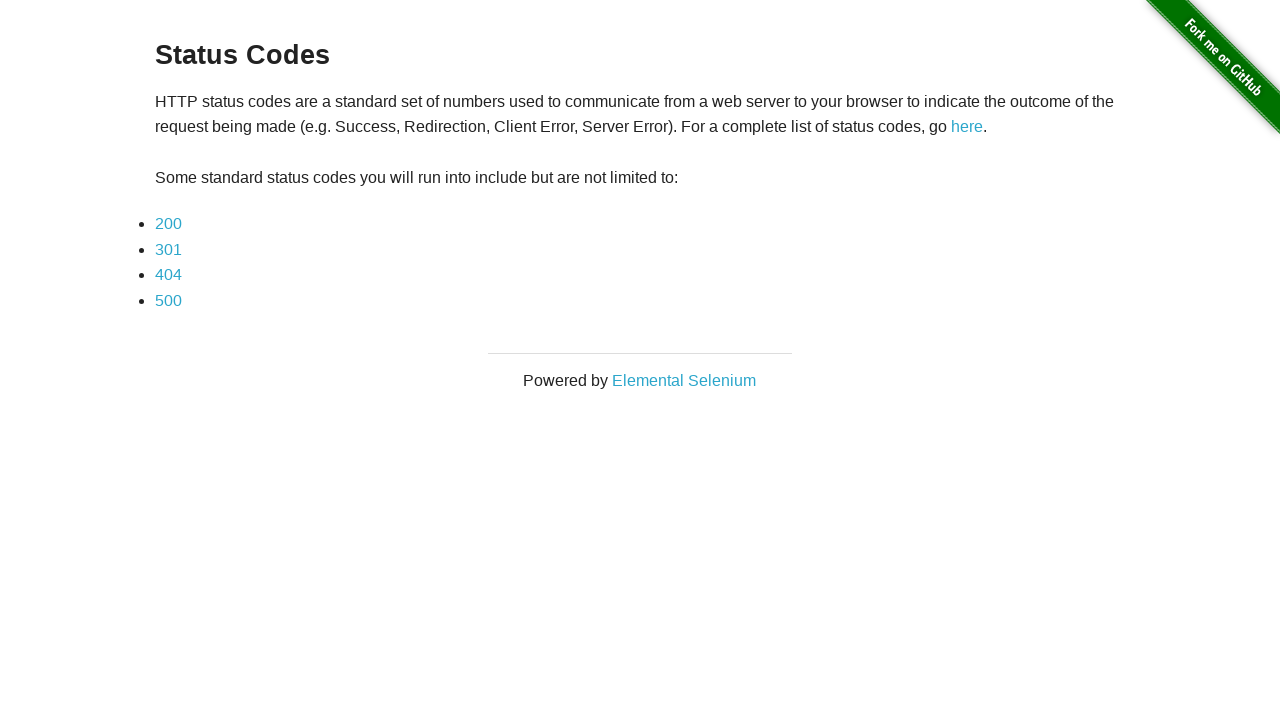

Clicked on 404 status code link at (168, 275) on xpath=//a[@href='status_codes/404']
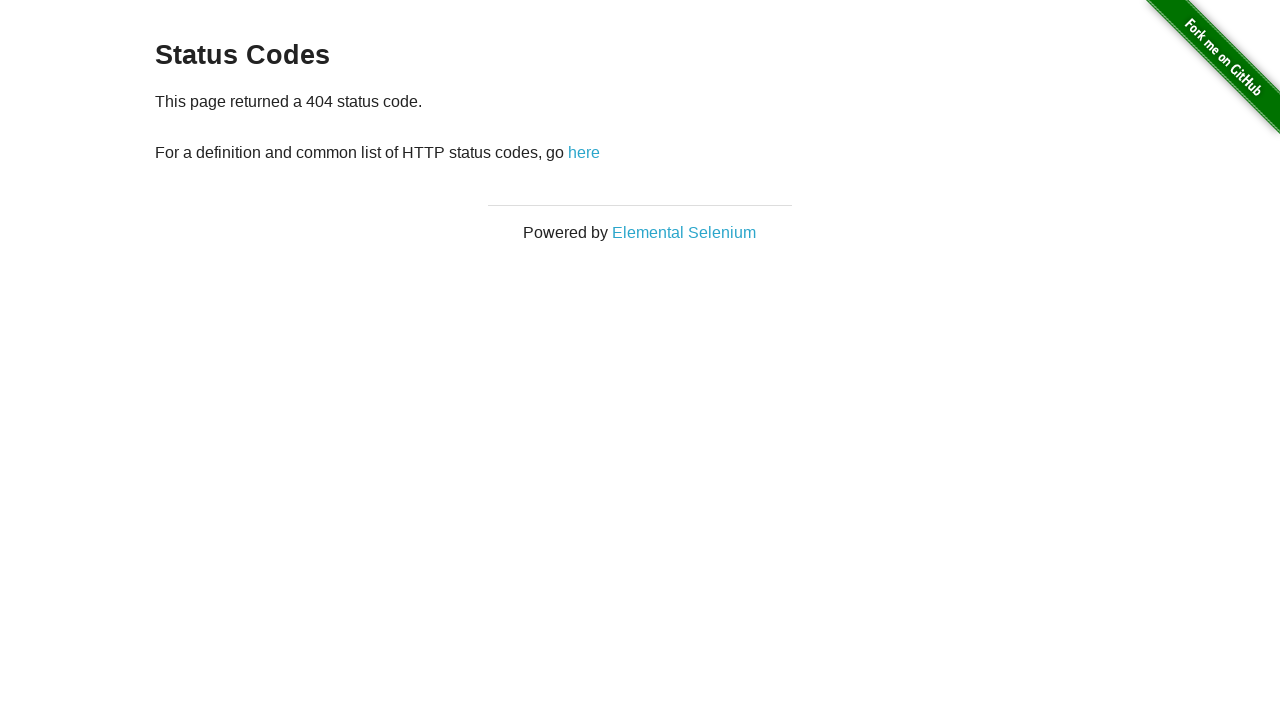

Waited for 404 page body to load
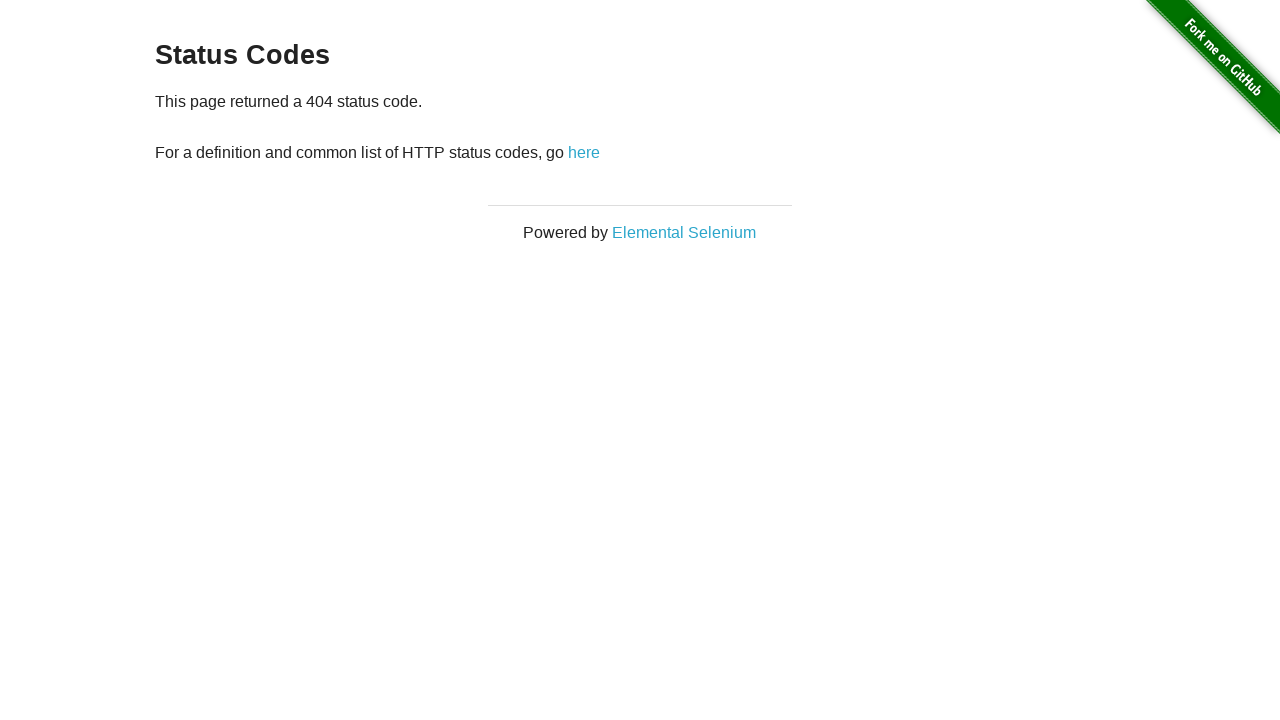

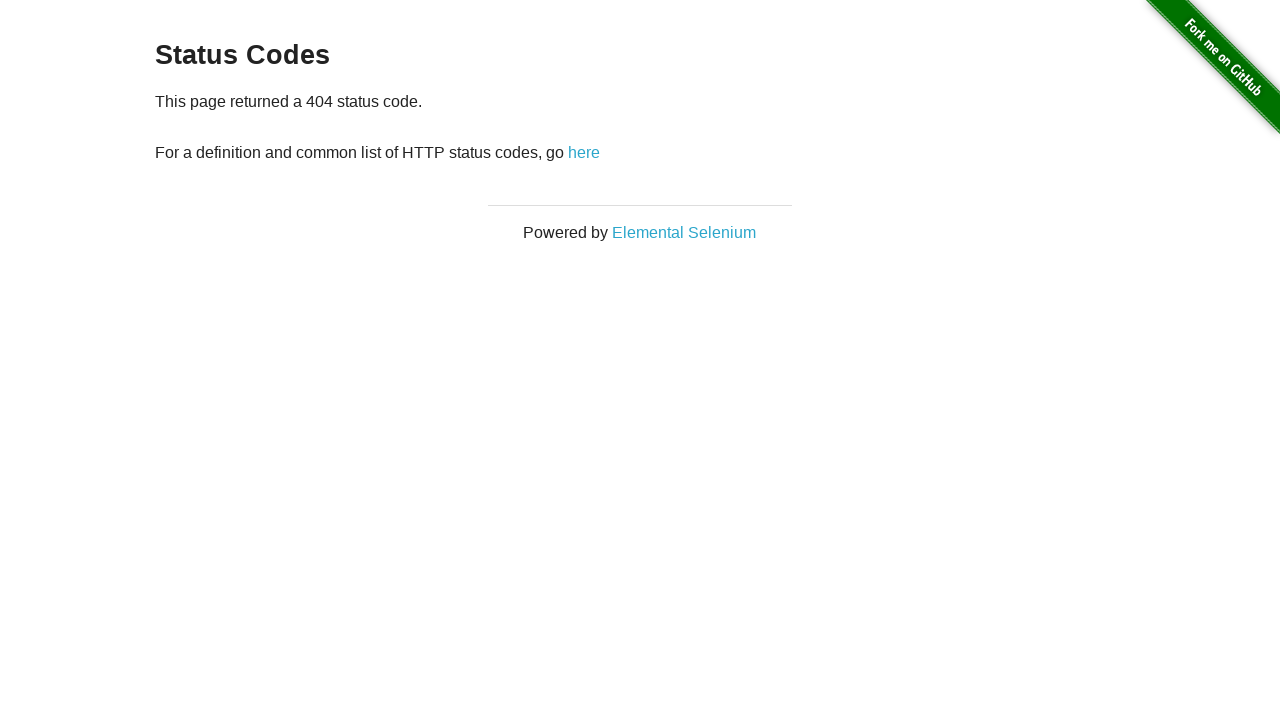